Navigates to the CMS page and verifies that the page title is "Login LIS"

Starting URL: https://cms.shmpl.com:2030/

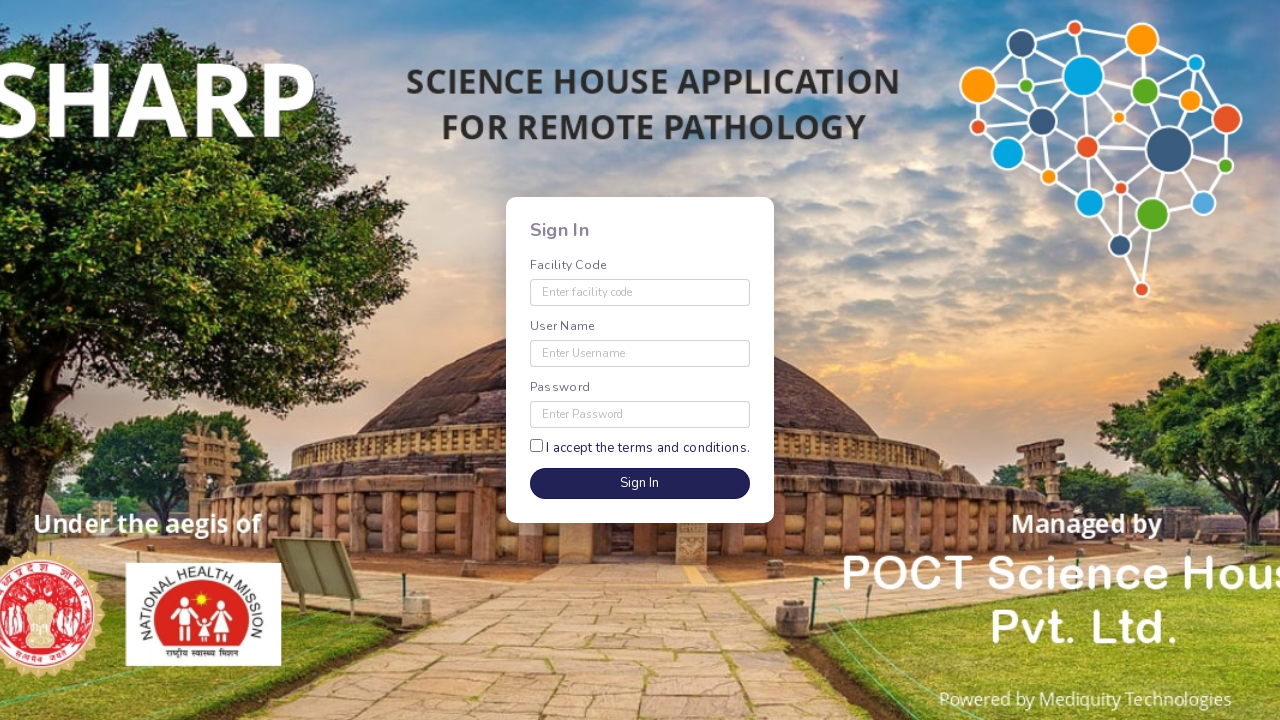

Navigated to CMS login page at https://cms.shmpl.com:2030/
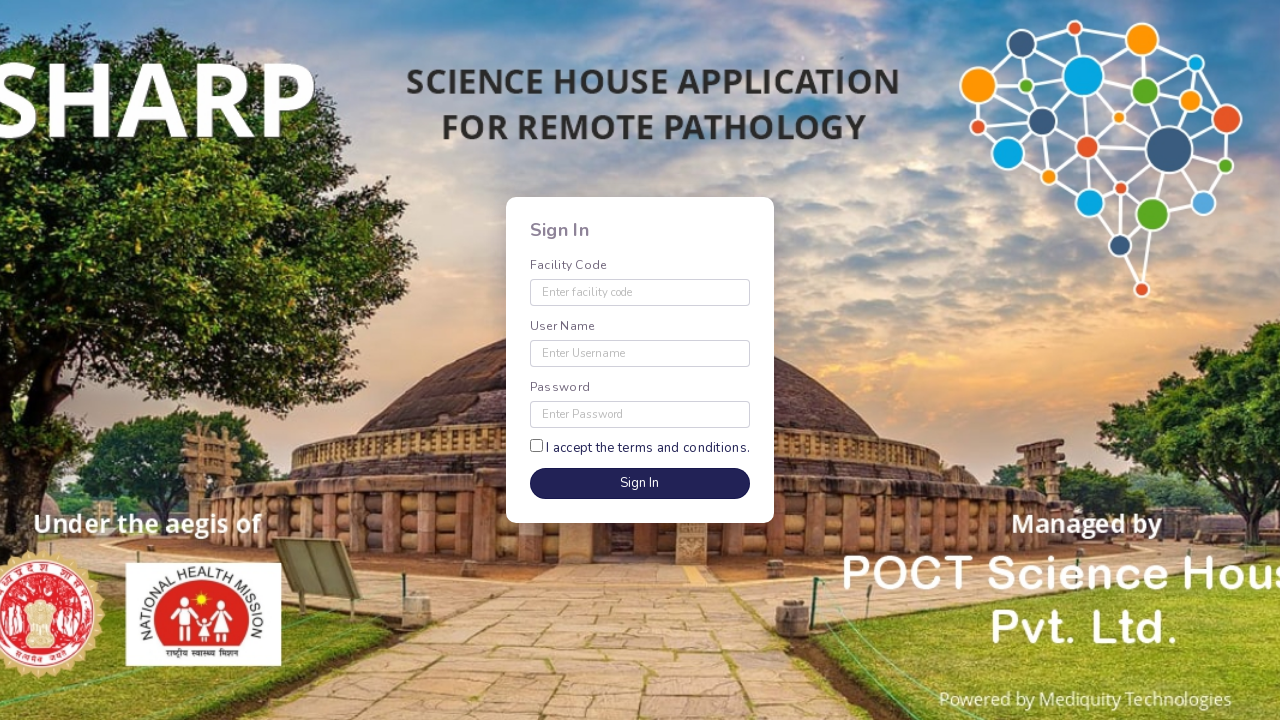

Verified page title is 'Login LIS'
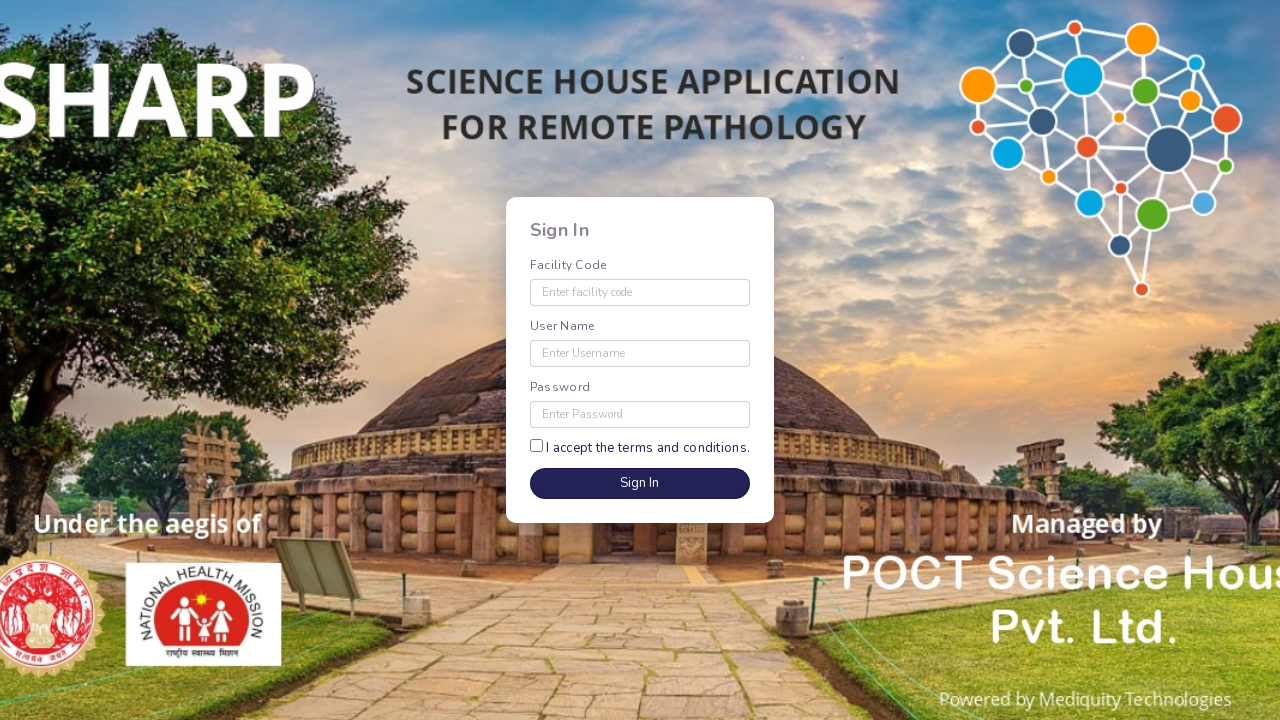

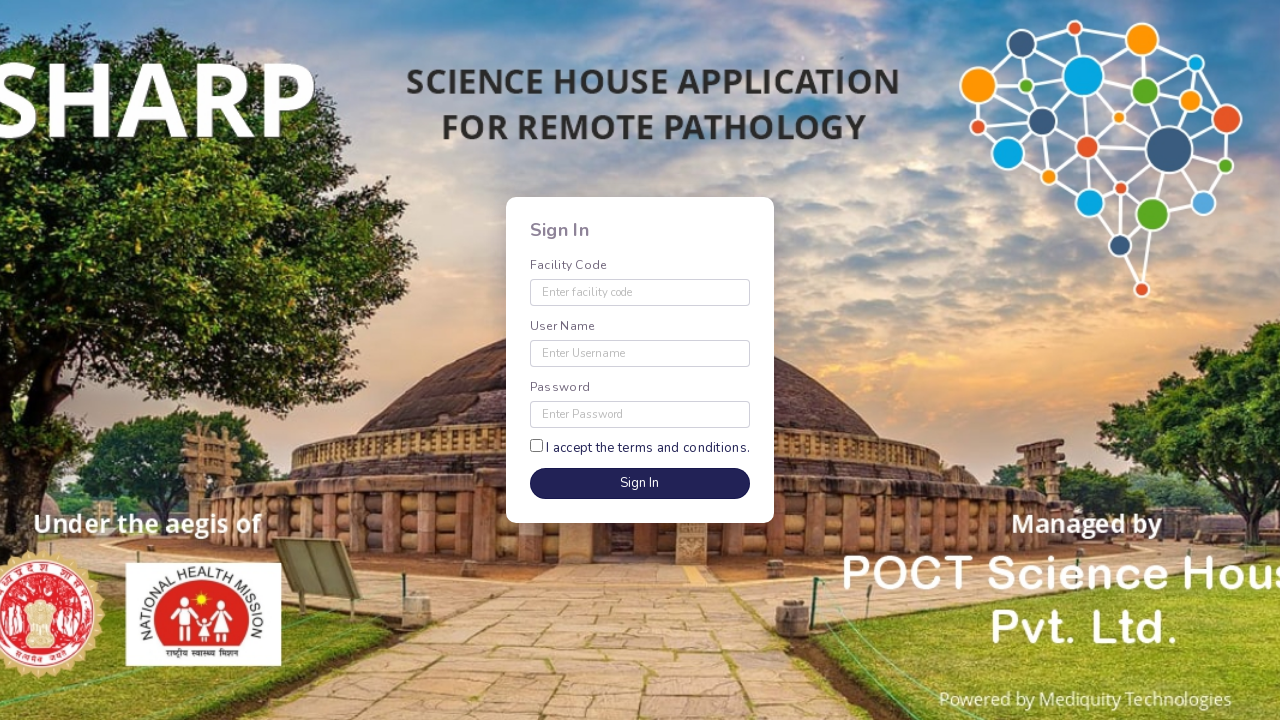